Tests page loading with NORMAL strategy by navigating to Selenium website and clicking the Downloads link

Starting URL: https://selenium.dev/

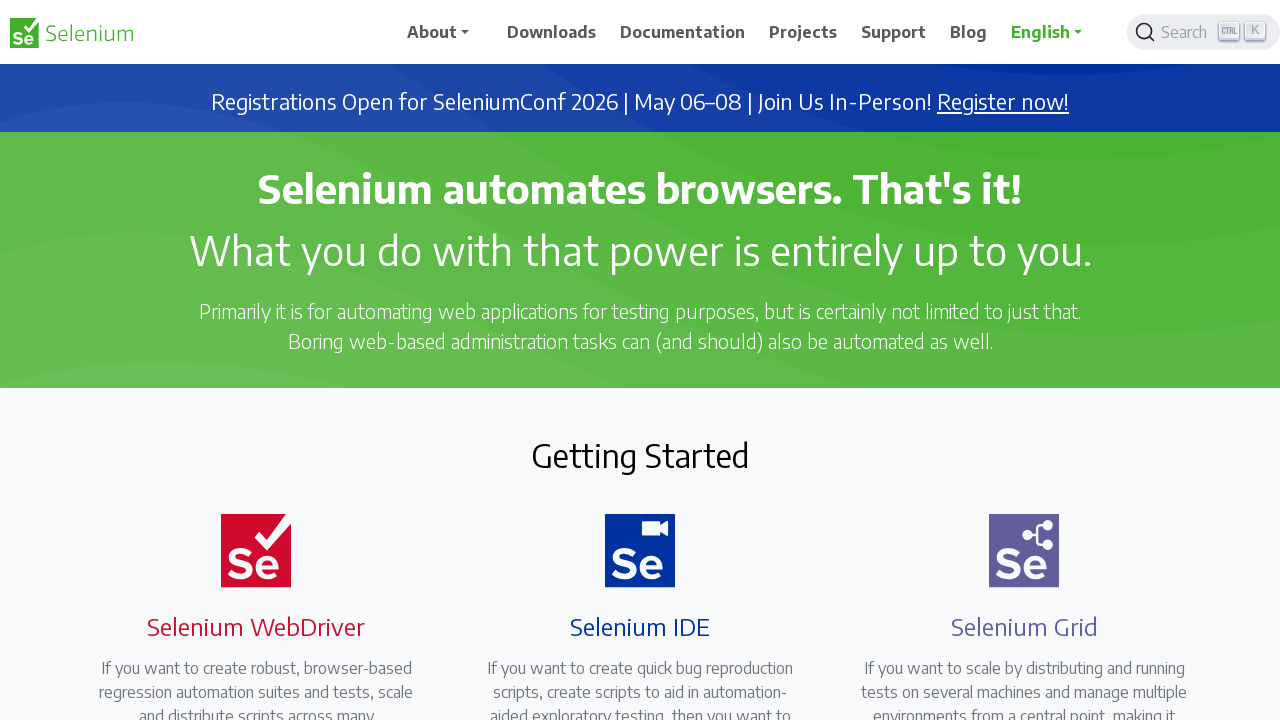

Navigated to Selenium website homepage
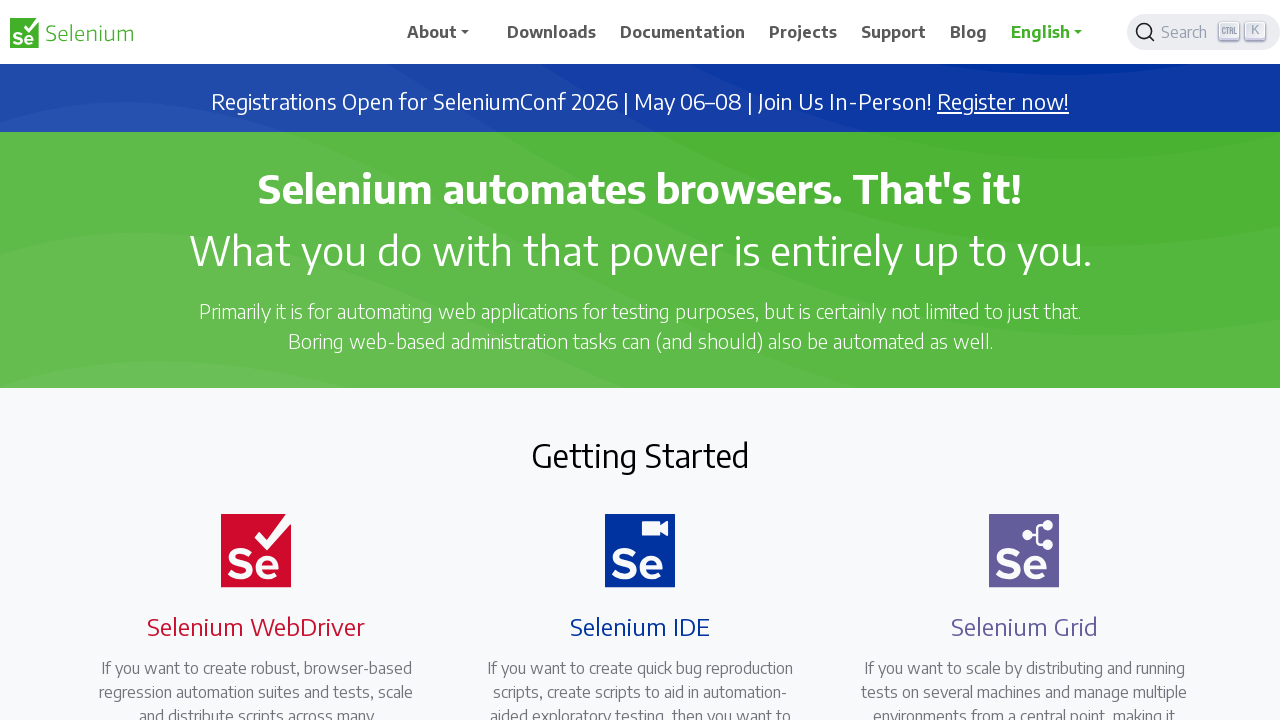

Clicked Downloads link at (552, 32) on xpath=//a/span[contains(text(),'Downloads')]
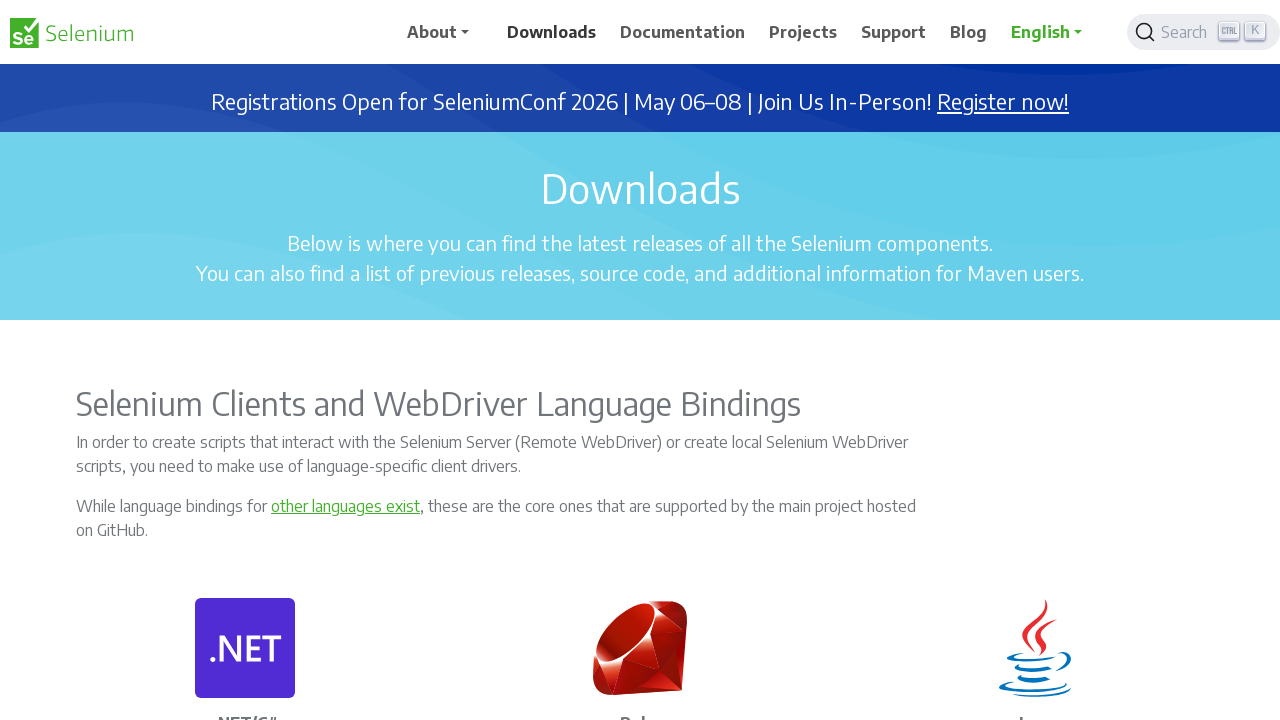

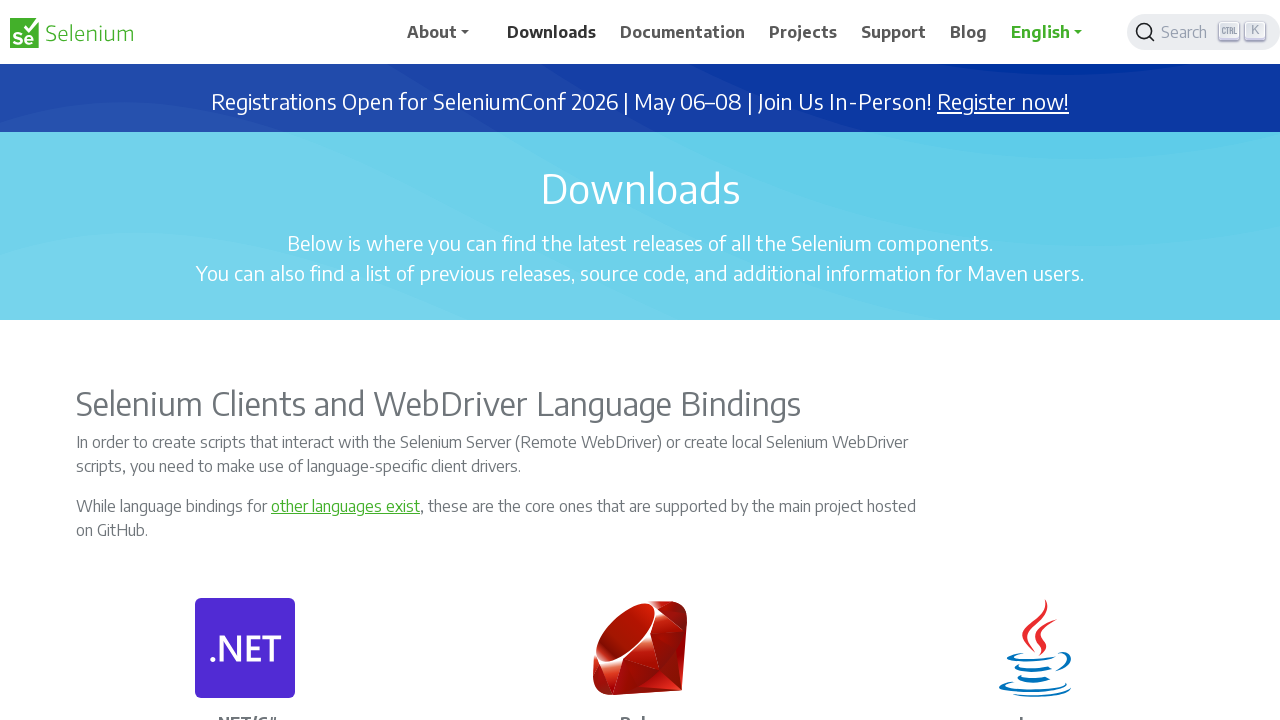